Tests infinite scroll functionality on Y Combinator's companies page by scrolling to the bottom and verifying that new content loads, expanding the page height.

Starting URL: https://www.ycombinator.com/companies/

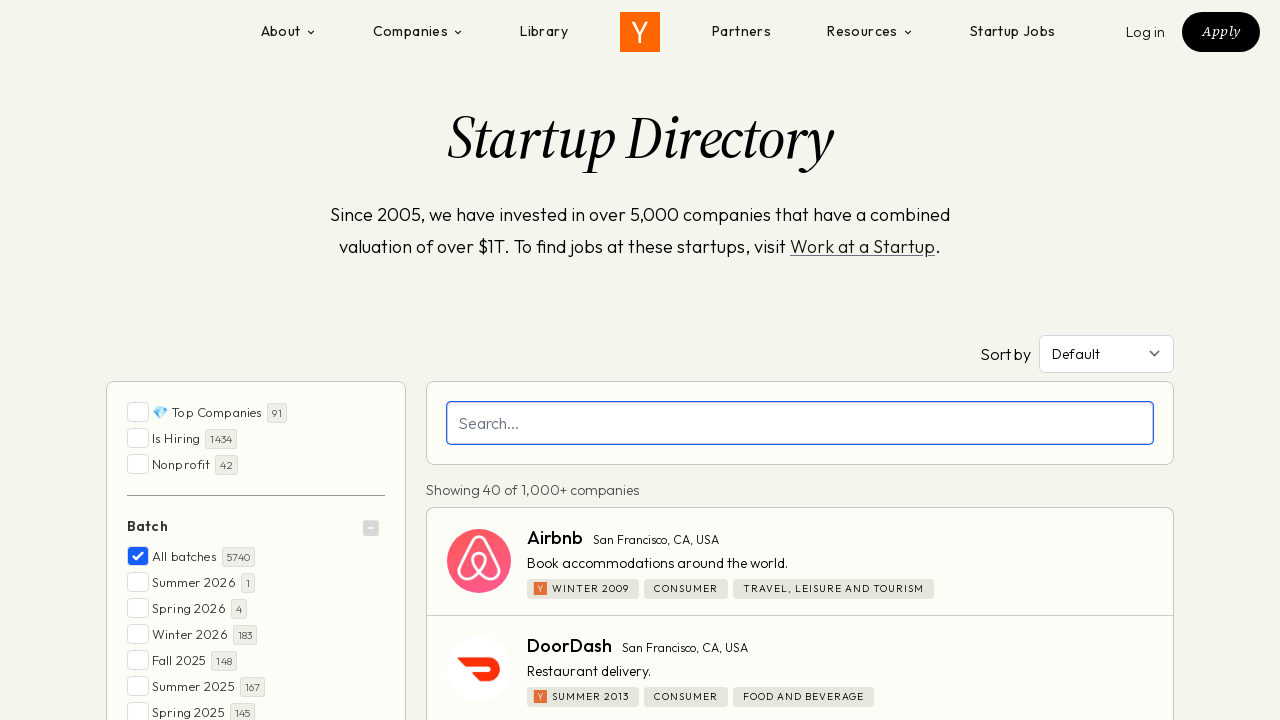

Waited for initial company listings to load on Y Combinator companies page
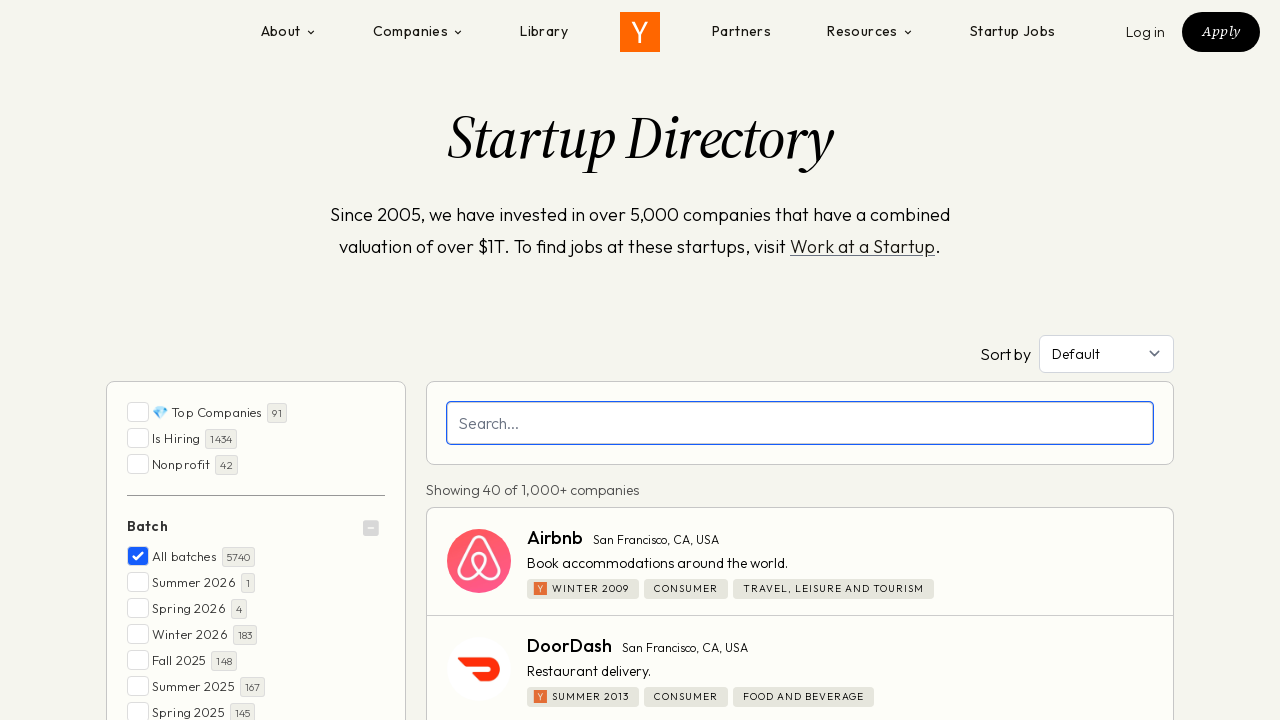

Retrieved initial page scroll height
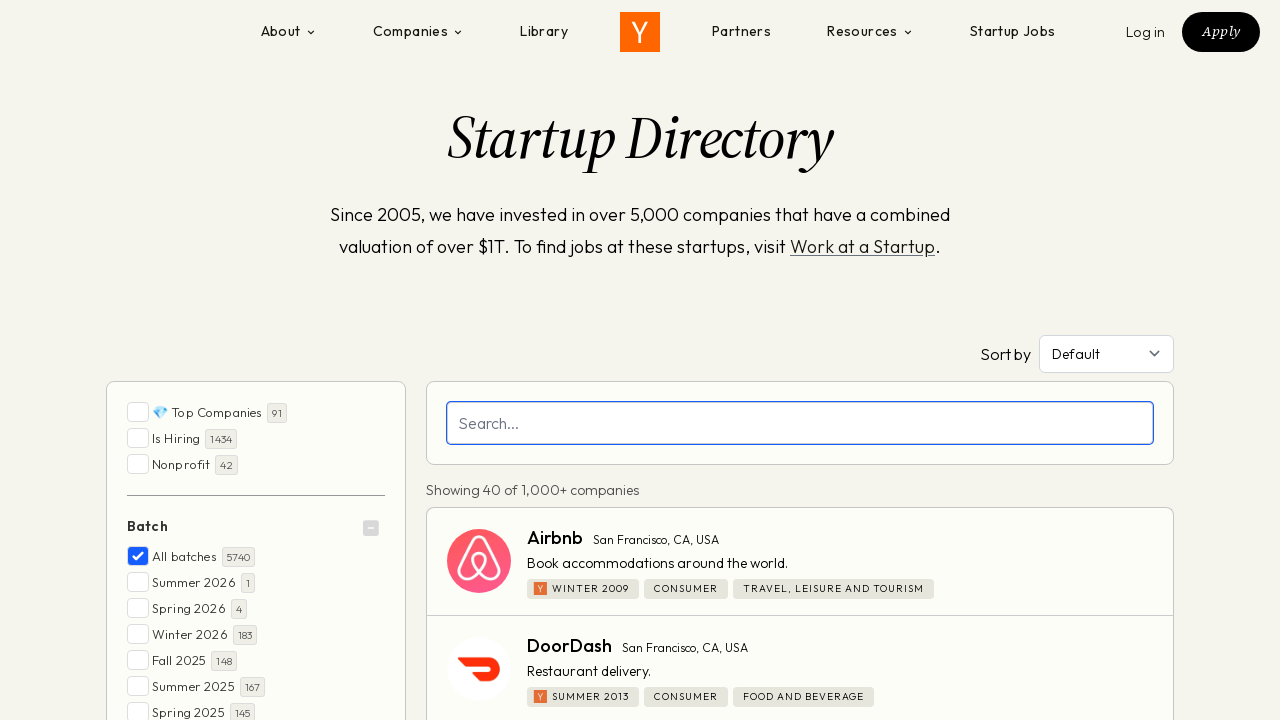

Scrolled to bottom of page to trigger infinite scroll
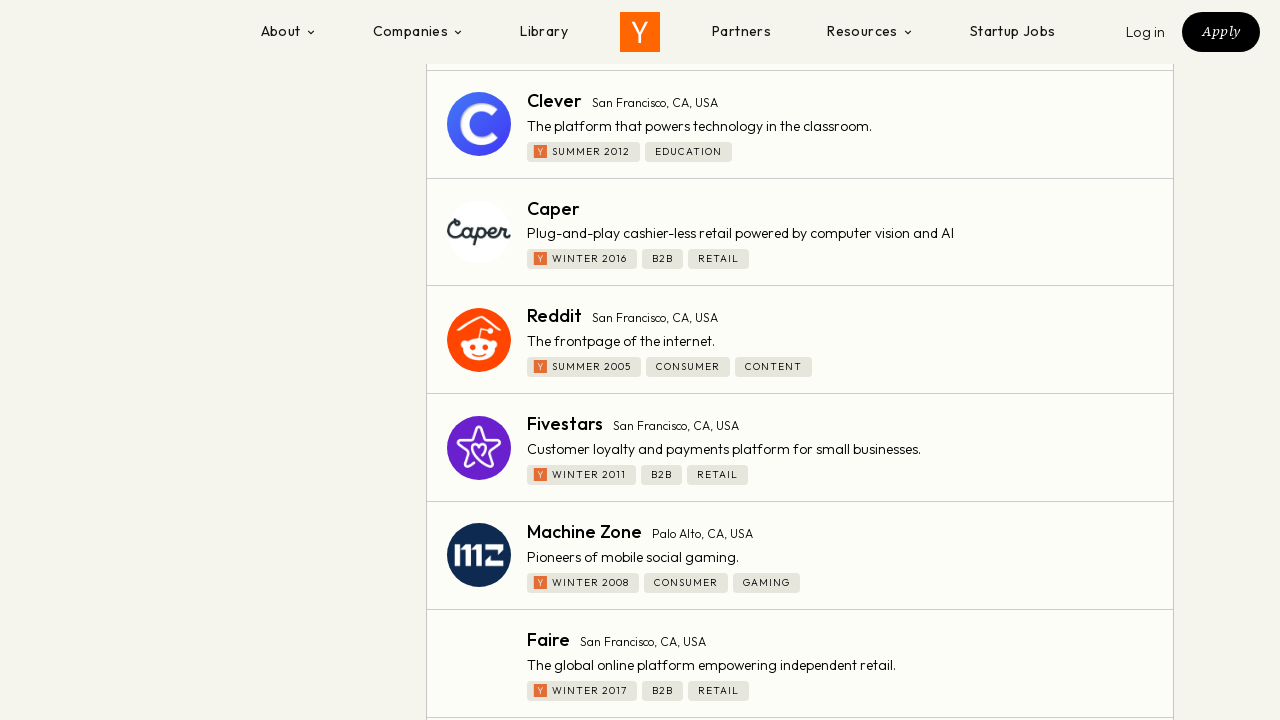

Waited 3 seconds for new content to load after first scroll
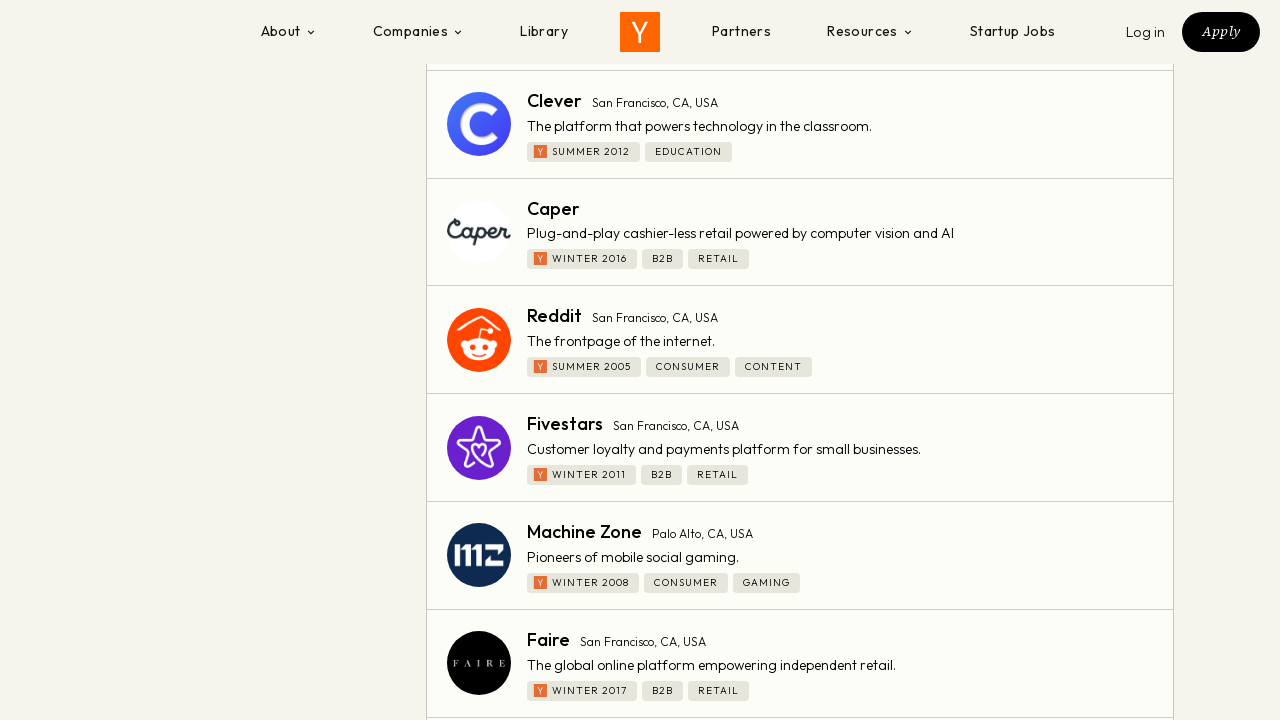

Scrolled to bottom again to verify infinite scroll continues working
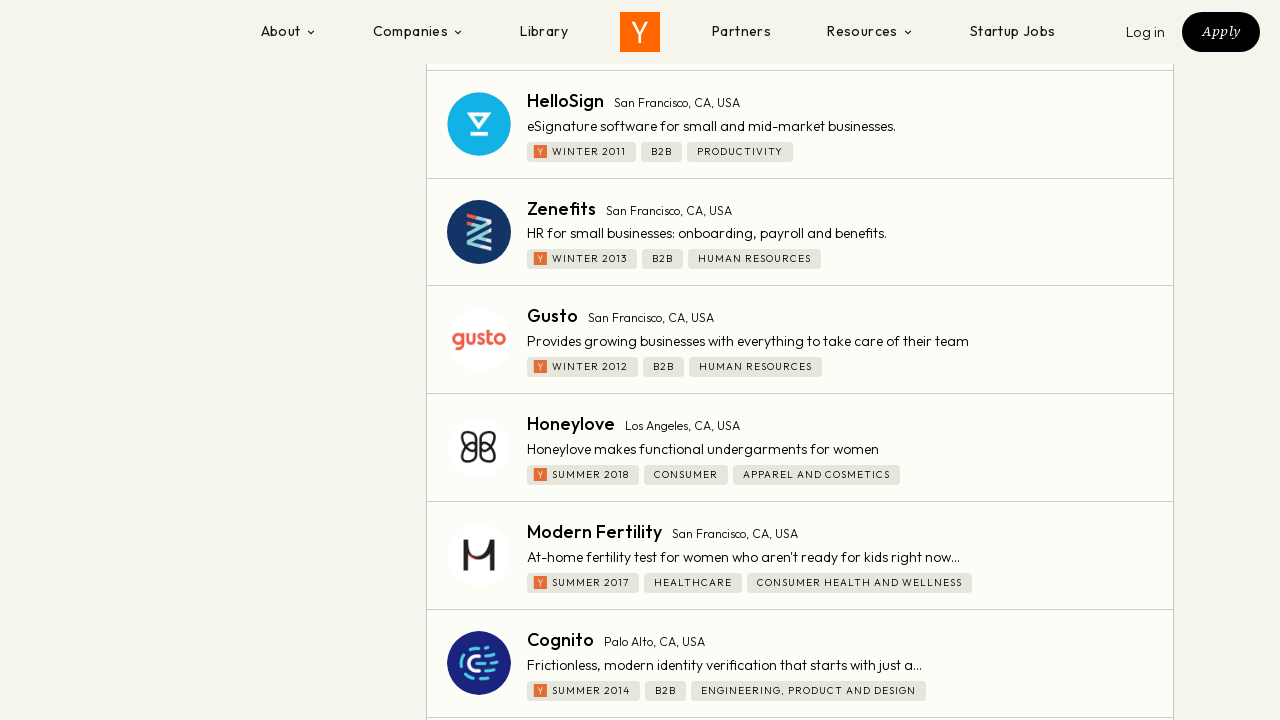

Waited 3 seconds for additional content to load after second scroll
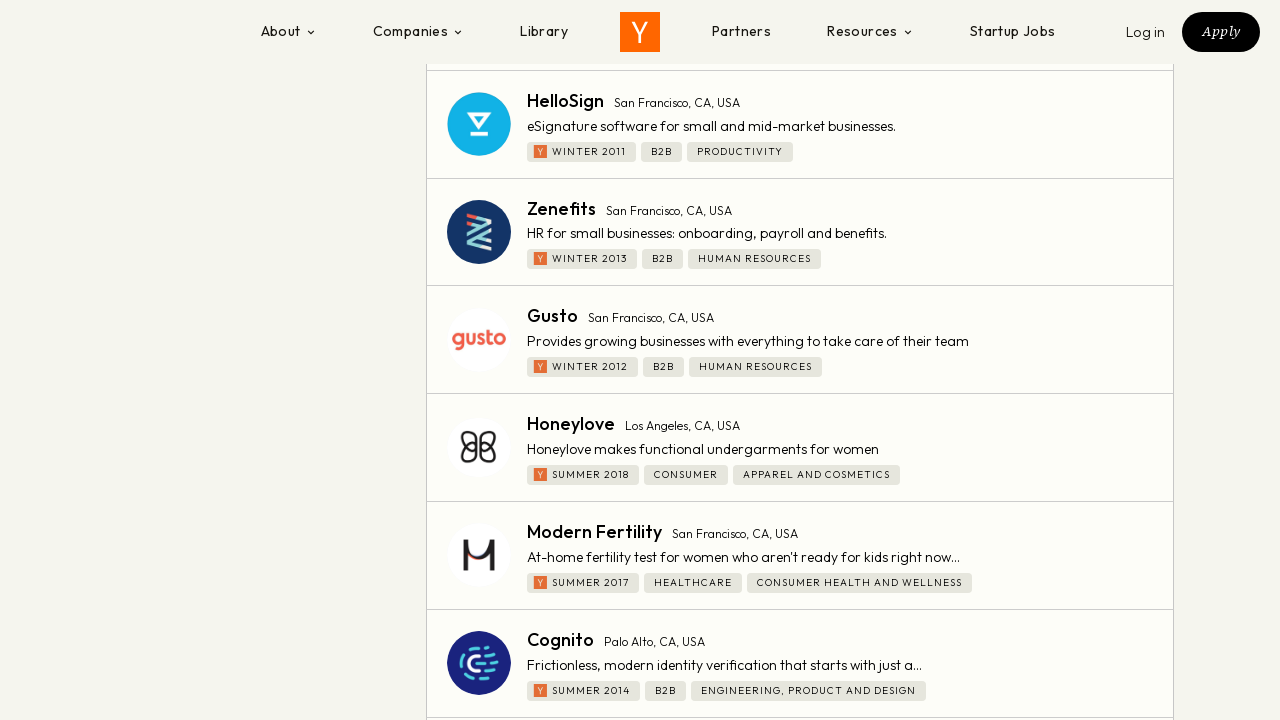

Retrieved new page scroll height (initial: 5469, new: 9781) to verify infinite scroll loaded additional content
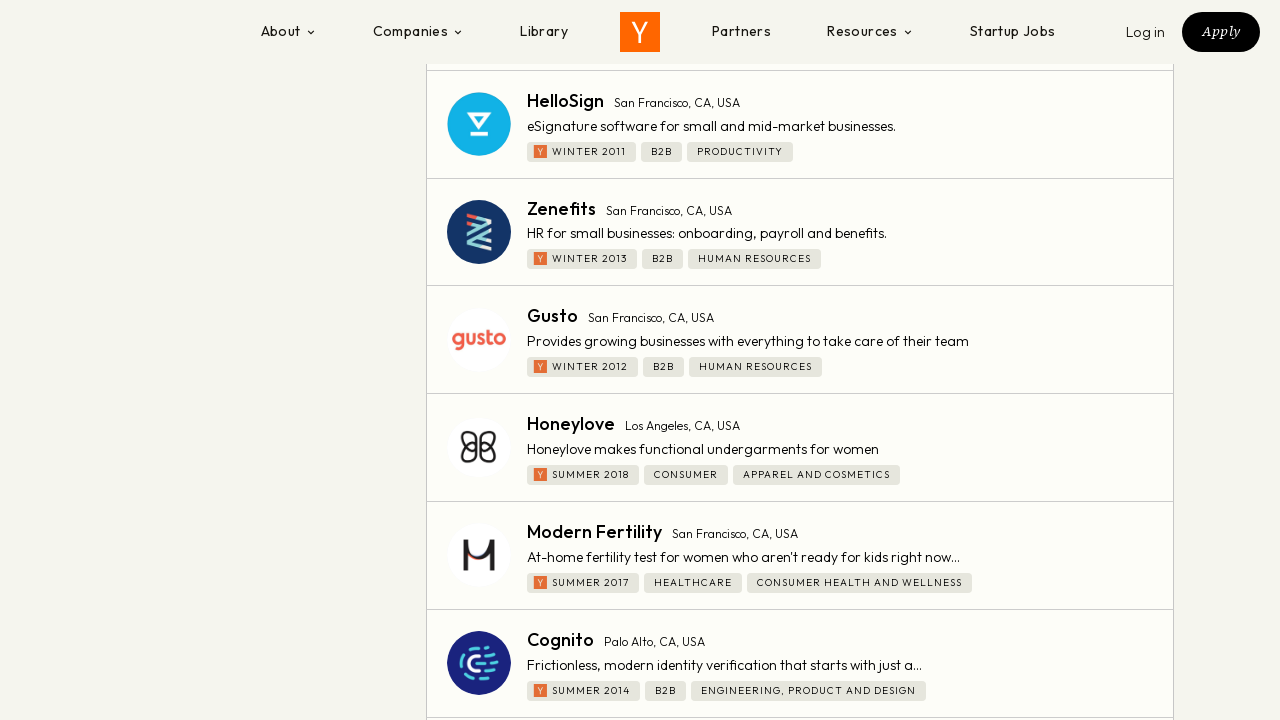

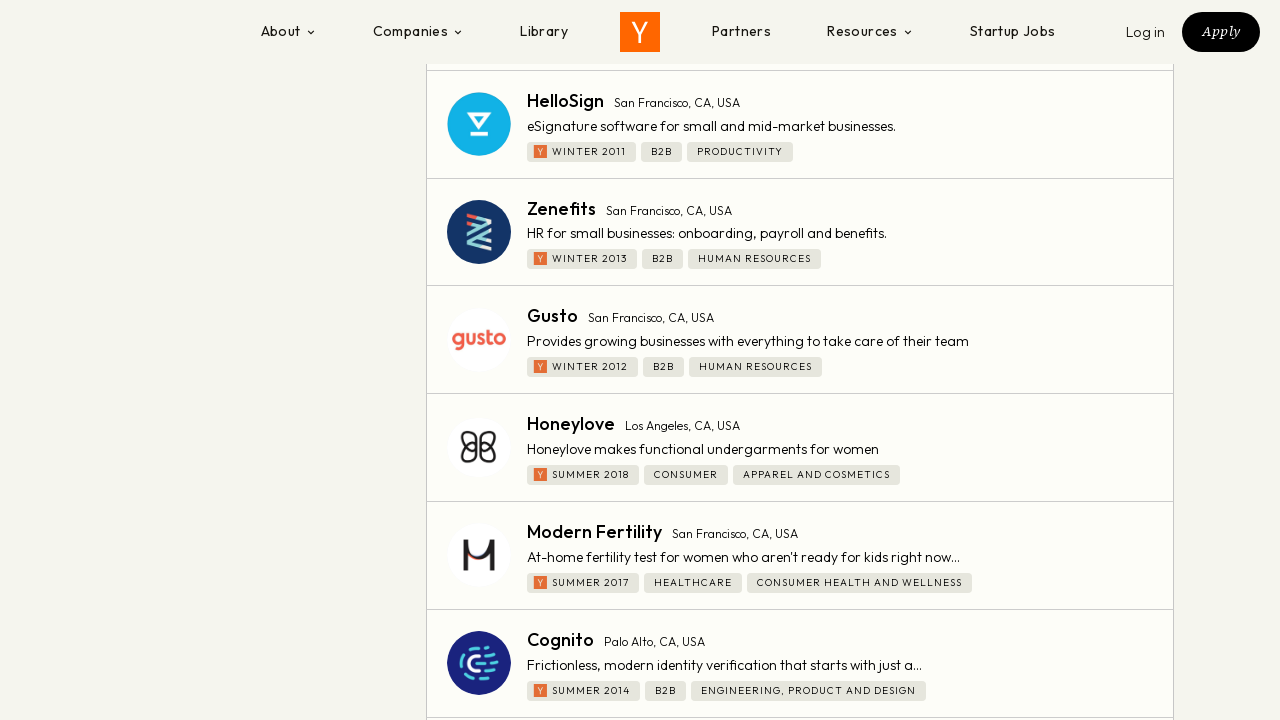